Tests drag and drop functionality by dragging an element from one location and dropping it to another on the jQuery UI demo page

Starting URL: http://jqueryui.com/droppable/

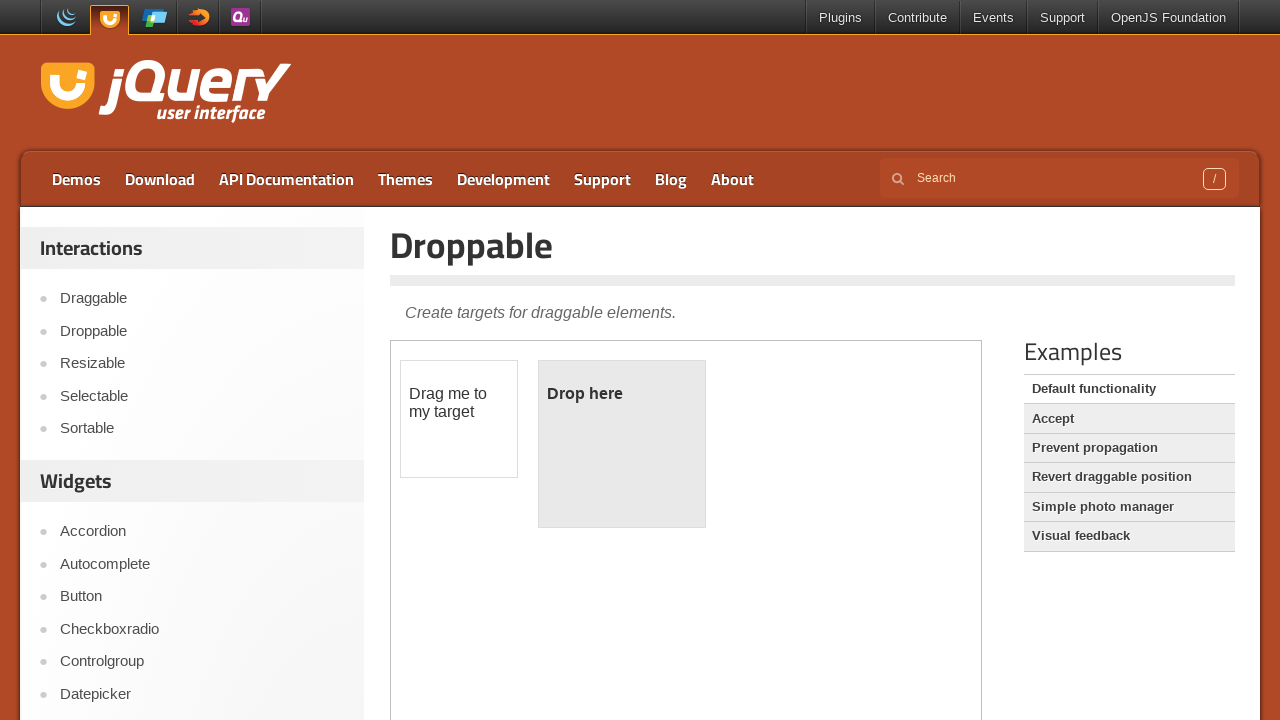

Navigated to jQuery UI droppable demo page
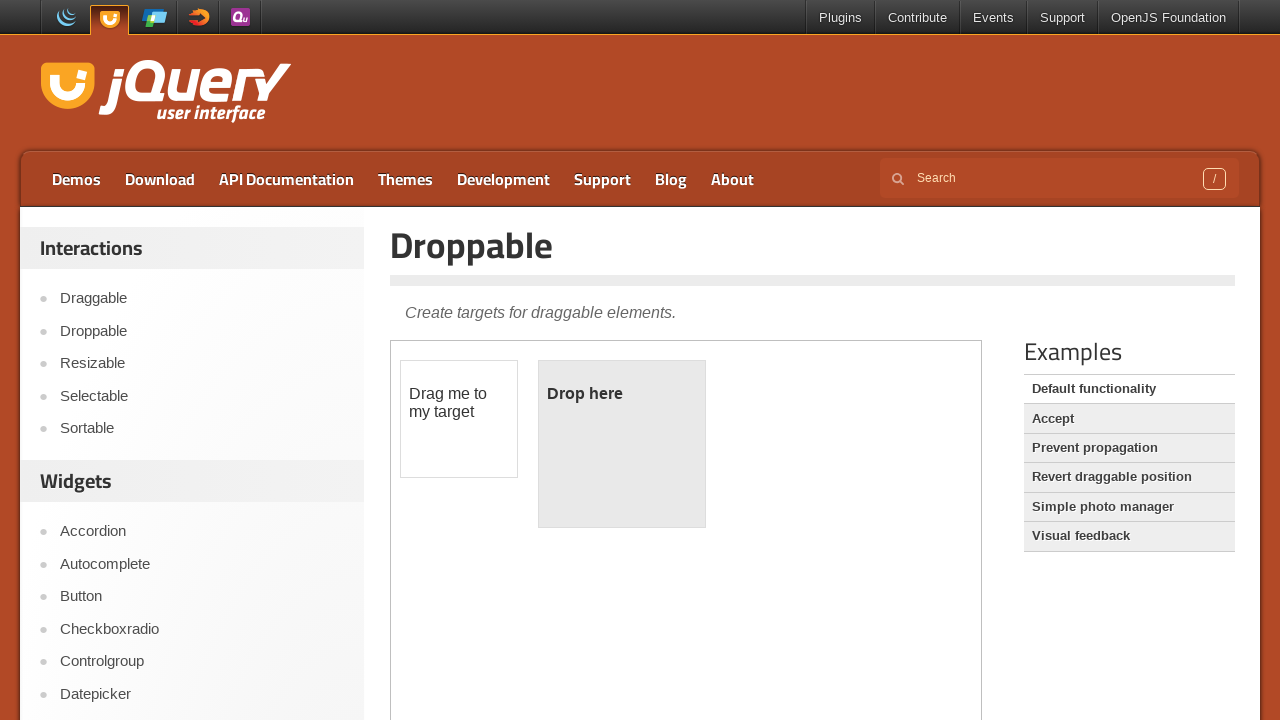

Located the iframe containing the drag and drop demo
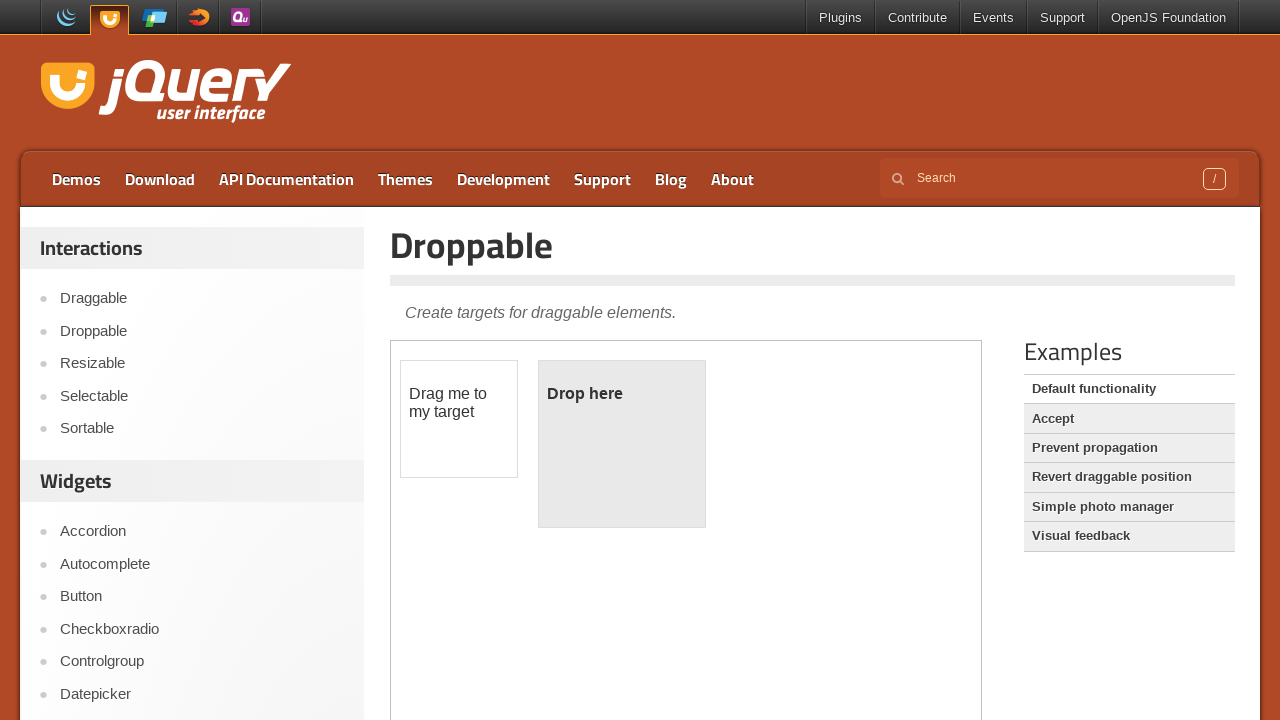

Located the draggable element
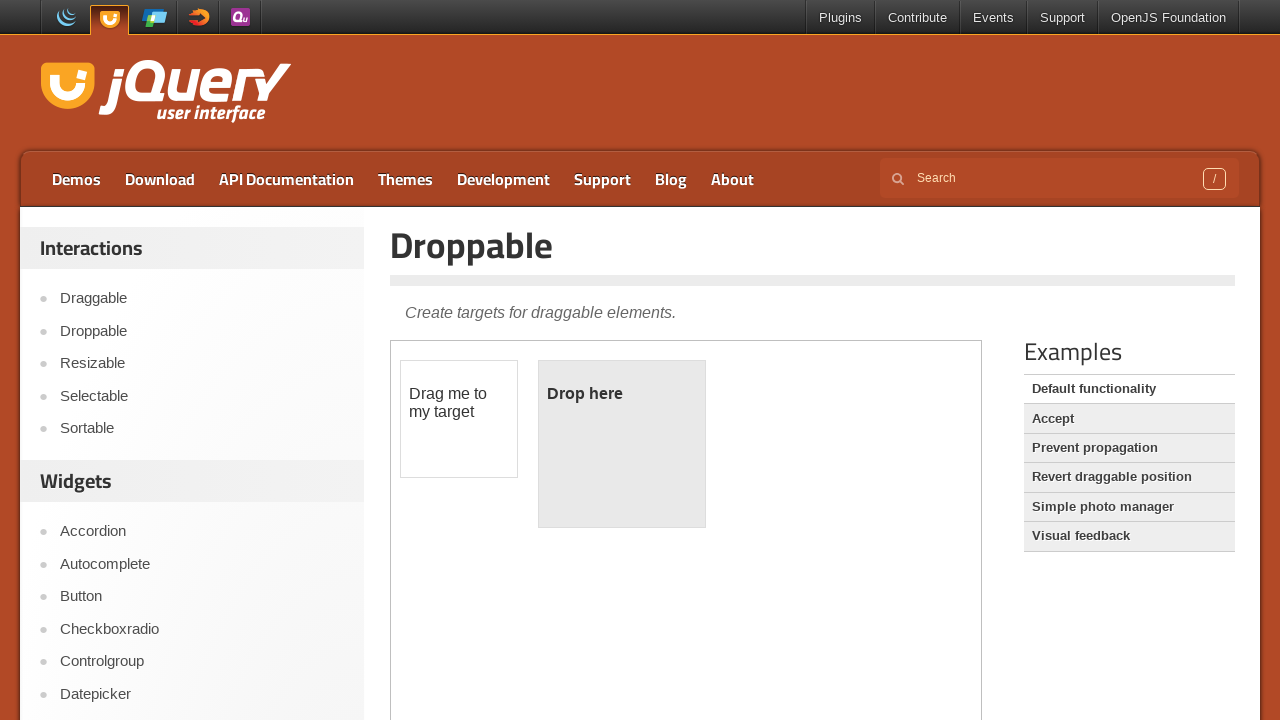

Located the droppable element
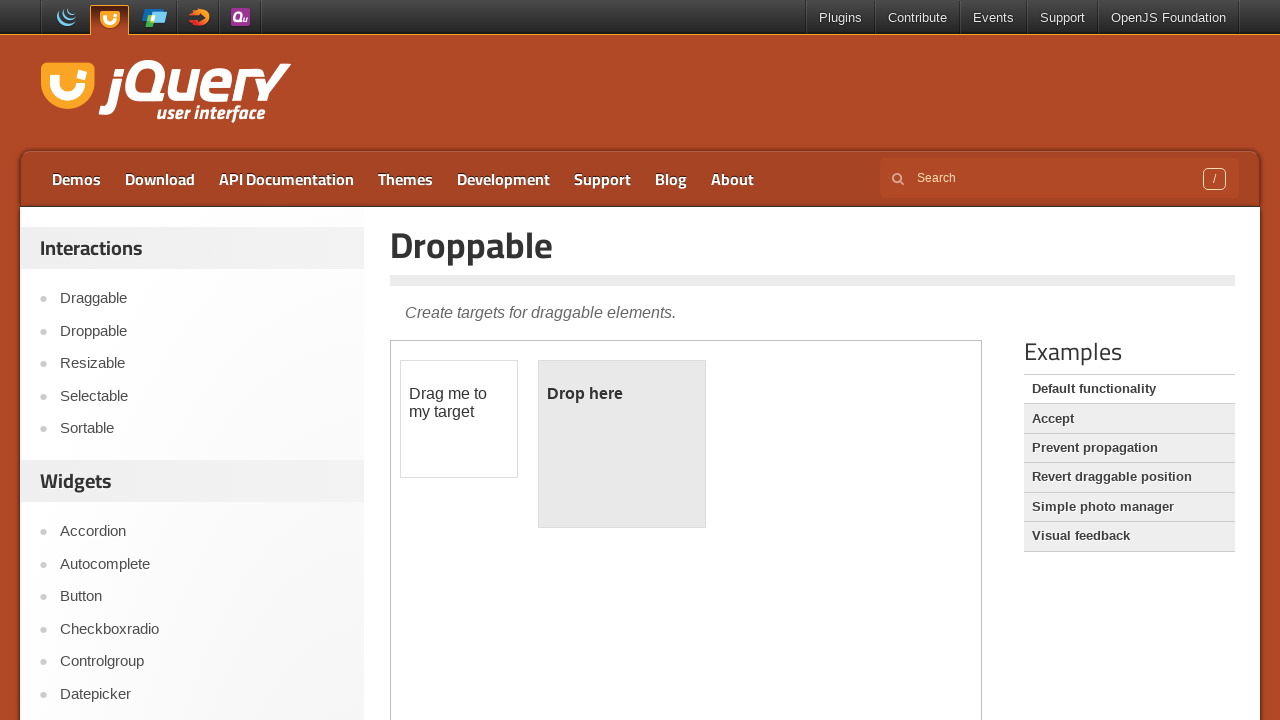

Dragged the draggable element and dropped it onto the droppable element at (622, 444)
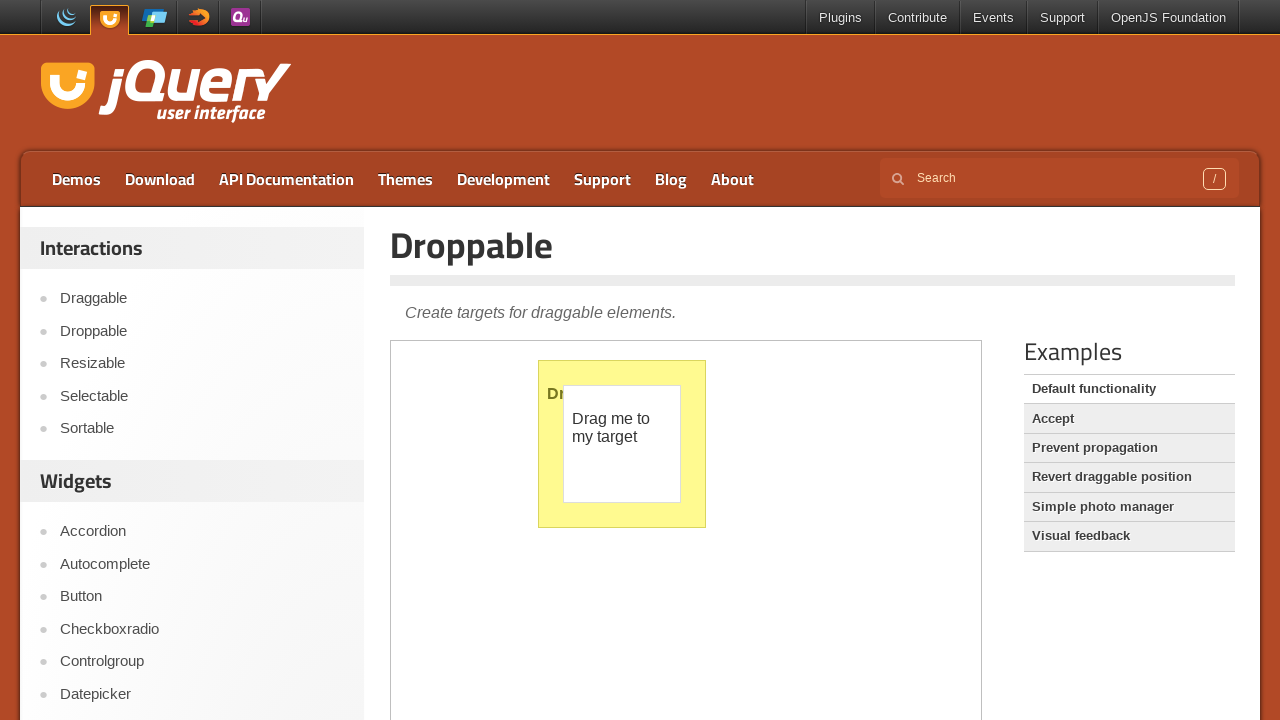

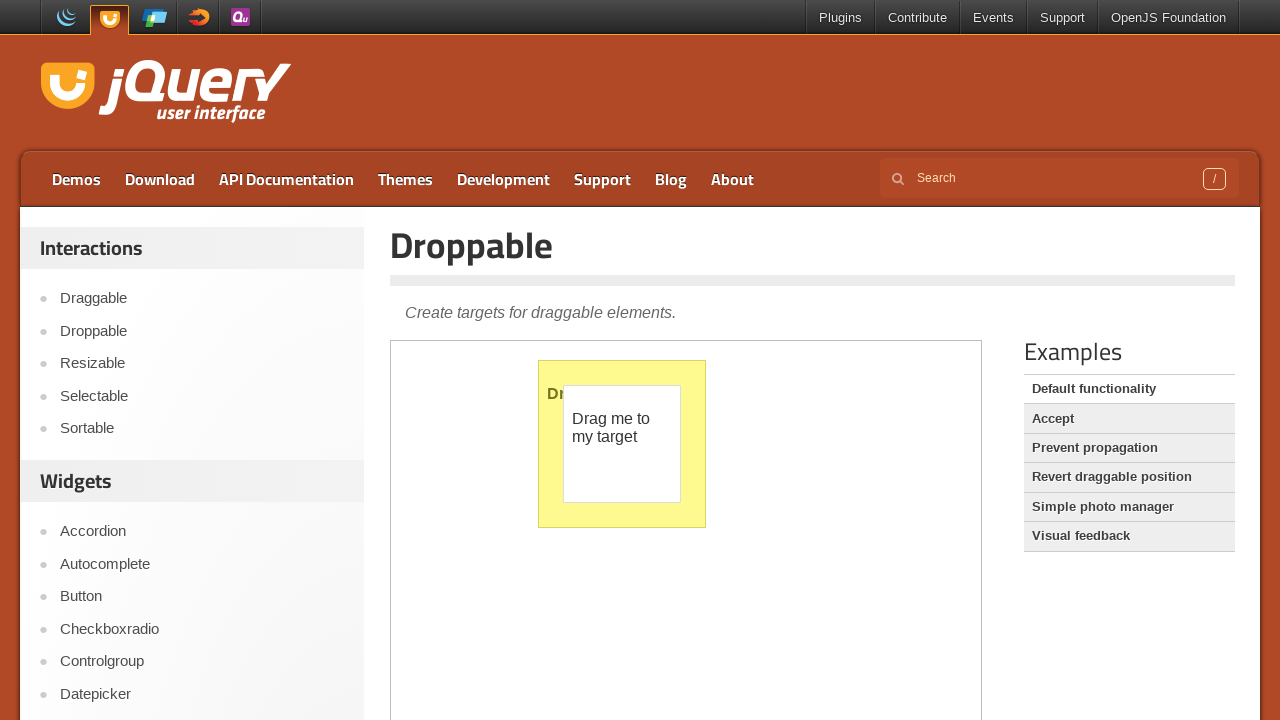